Navigates to a Stepik lesson page, fills in an answer "get()" in a textarea field, and clicks the submit button to submit the solution.

Starting URL: https://stepik.org/lesson/25969/step/12

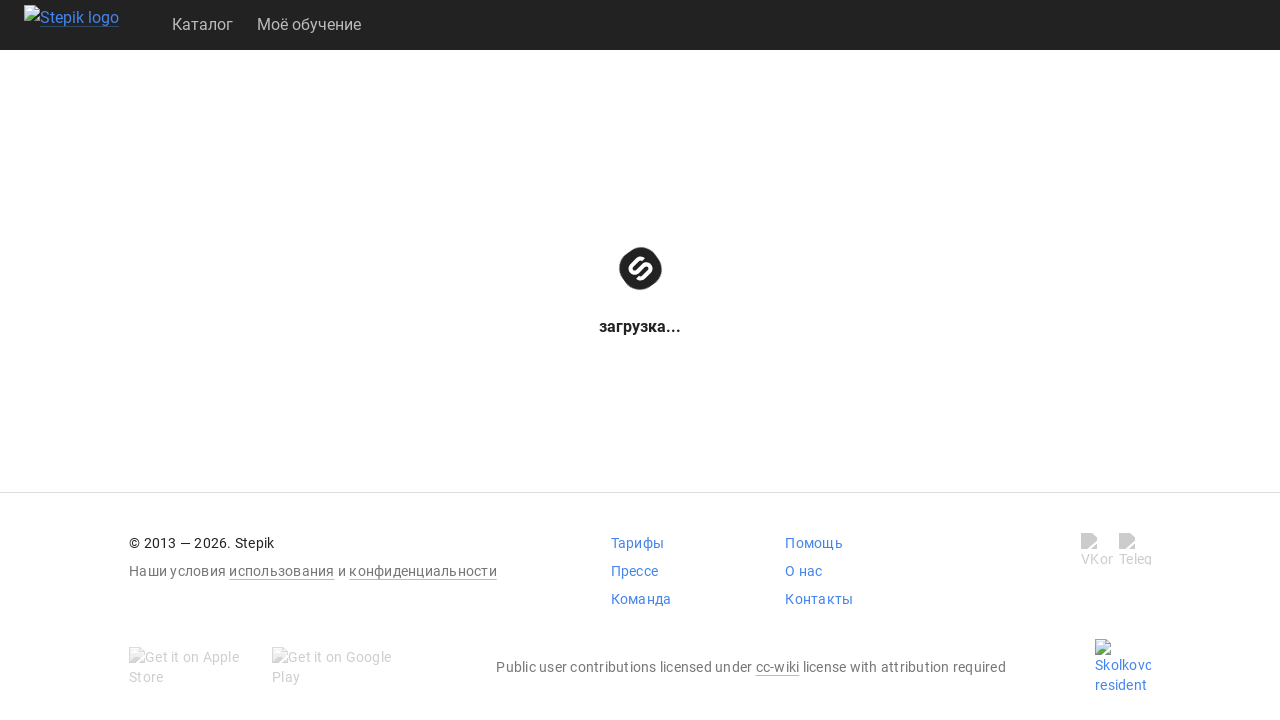

Waited for textarea to be available
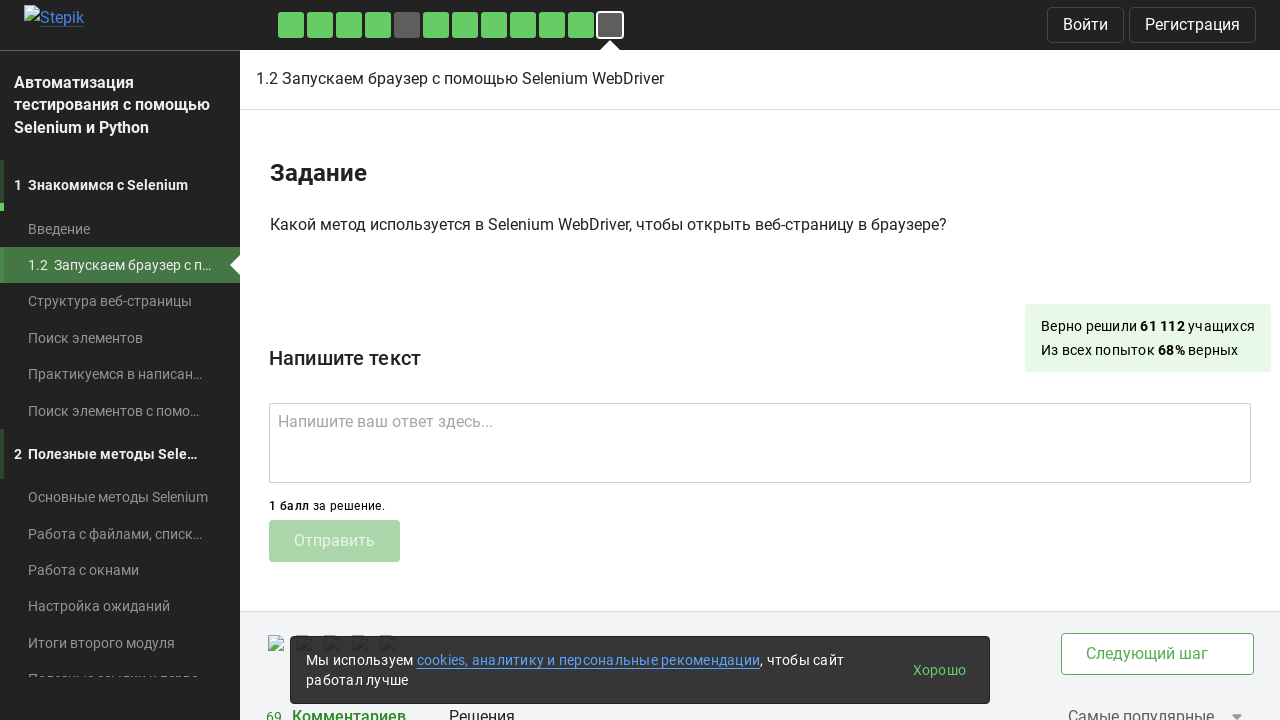

Filled textarea with answer 'get()' on .textarea
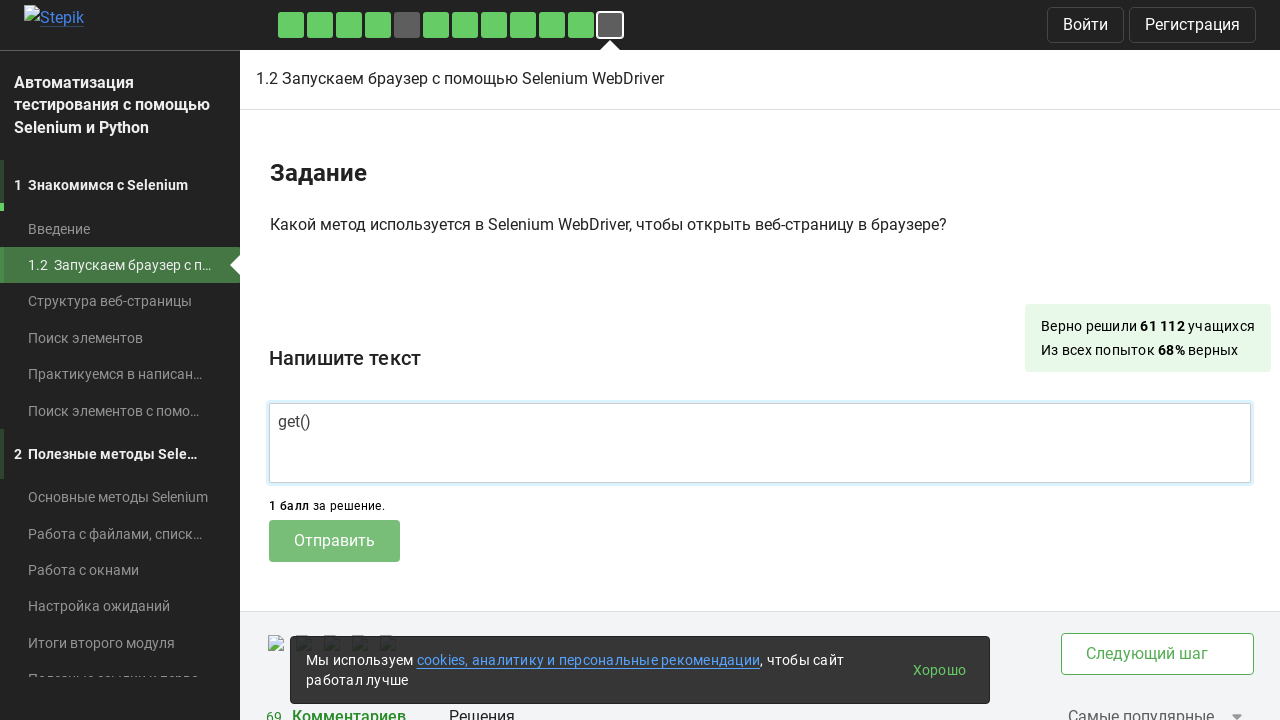

Clicked submit button to submit the solution at (334, 541) on .submit-submission
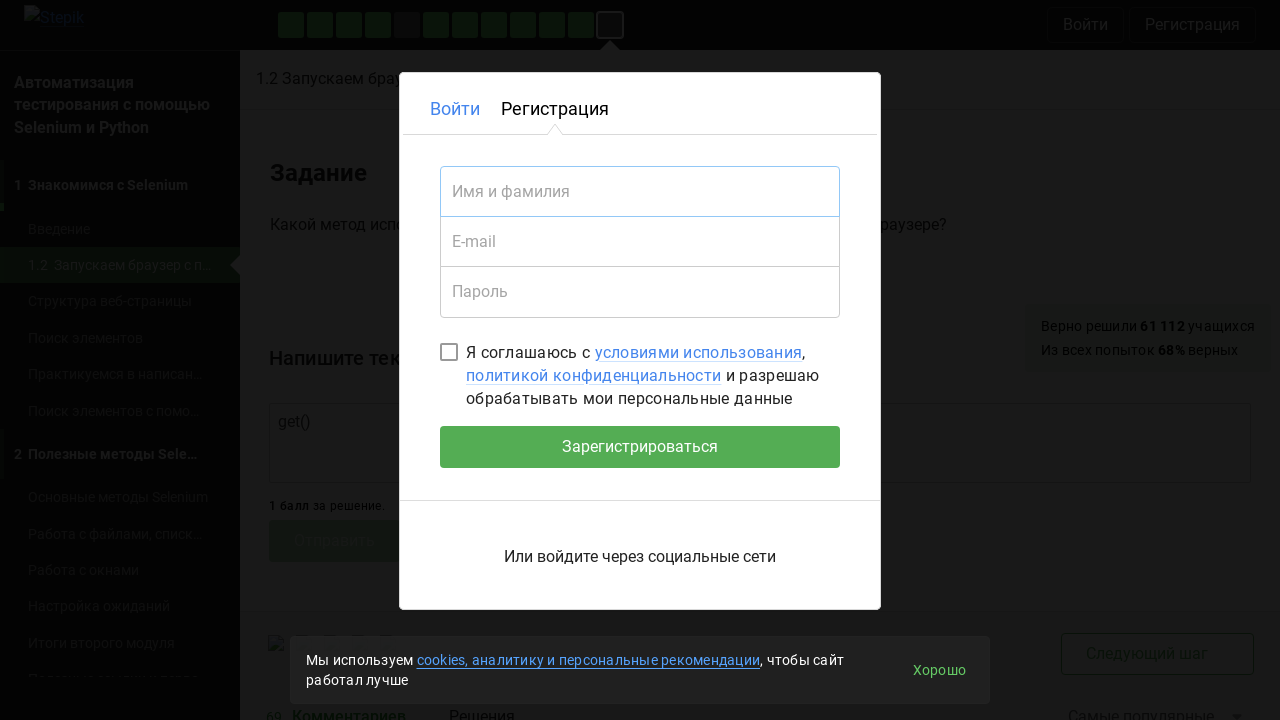

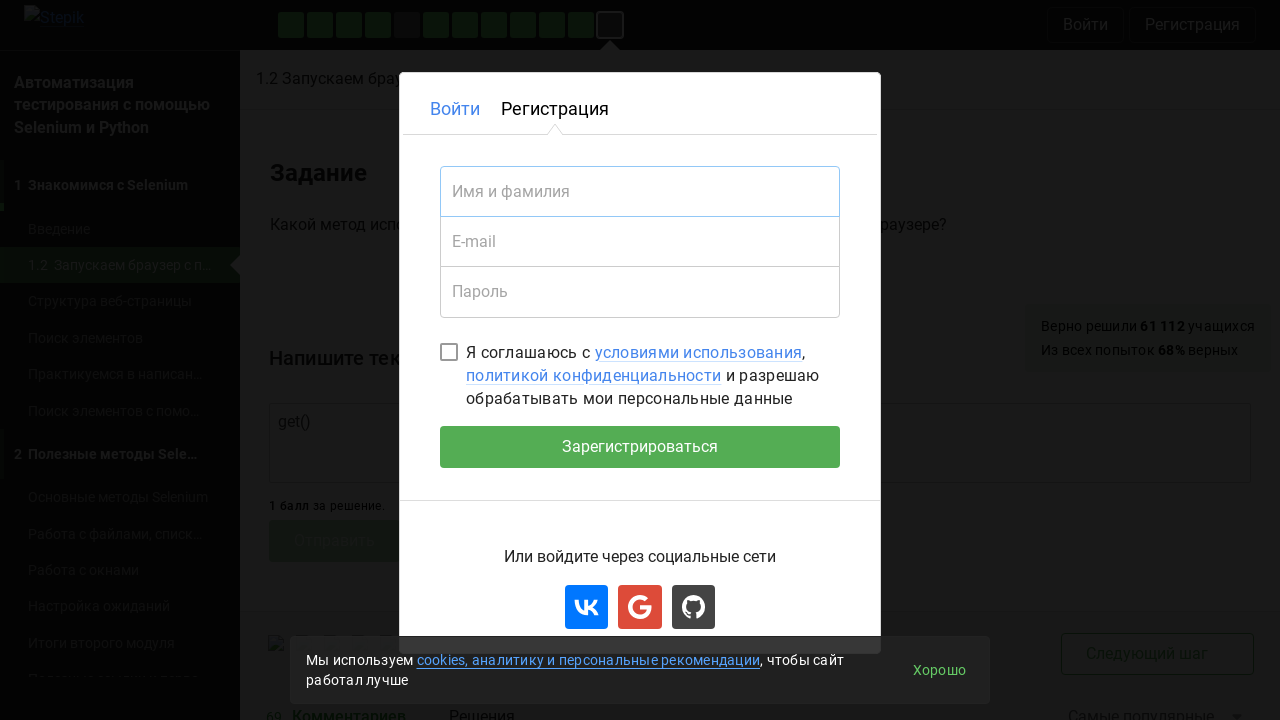